Tests window handling functionality by opening new tabs and windows, then switching between them to verify titles

Starting URL: https://demoqa.com/browser-windows

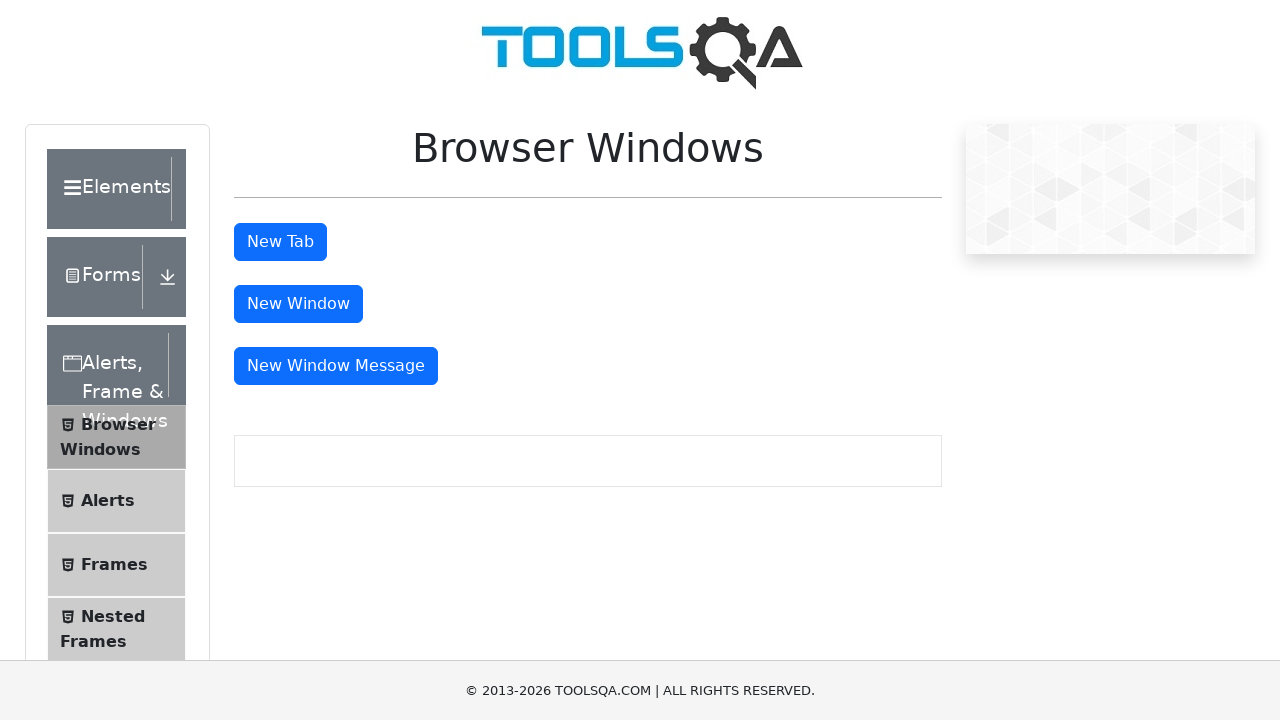

Stored main page reference
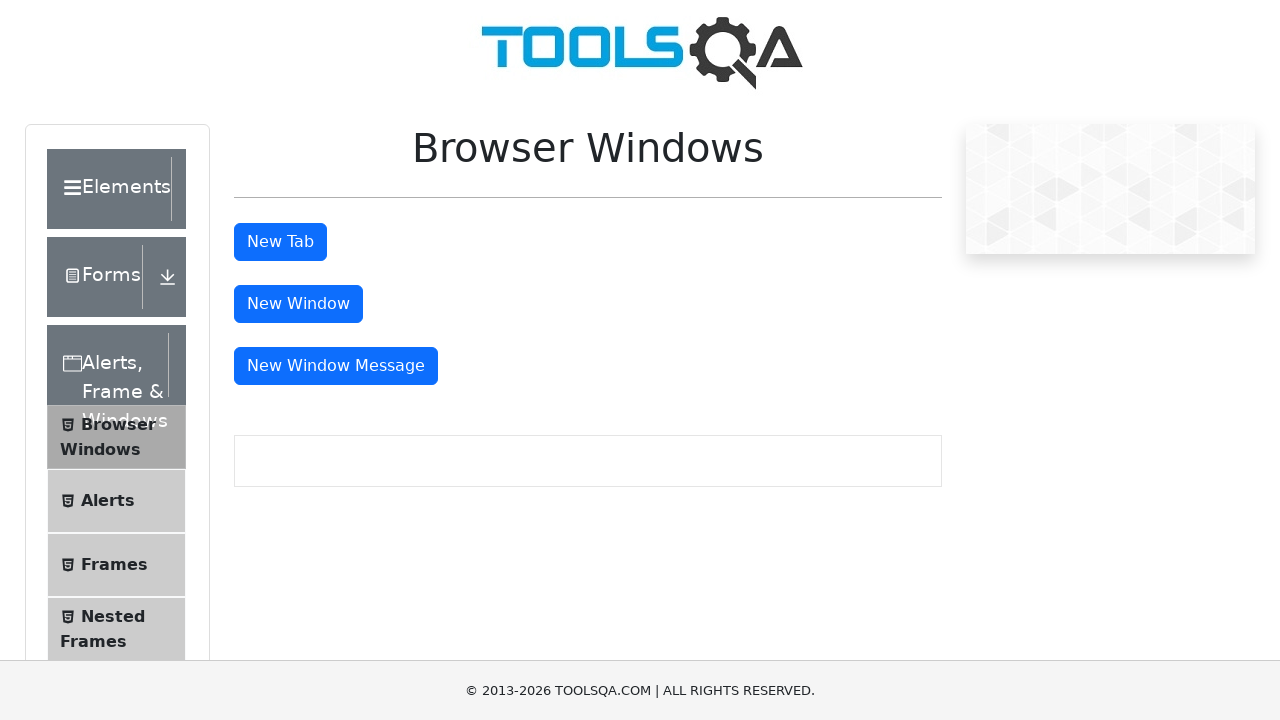

Clicked New Tab button and new tab opened at (280, 242) on #tabButton
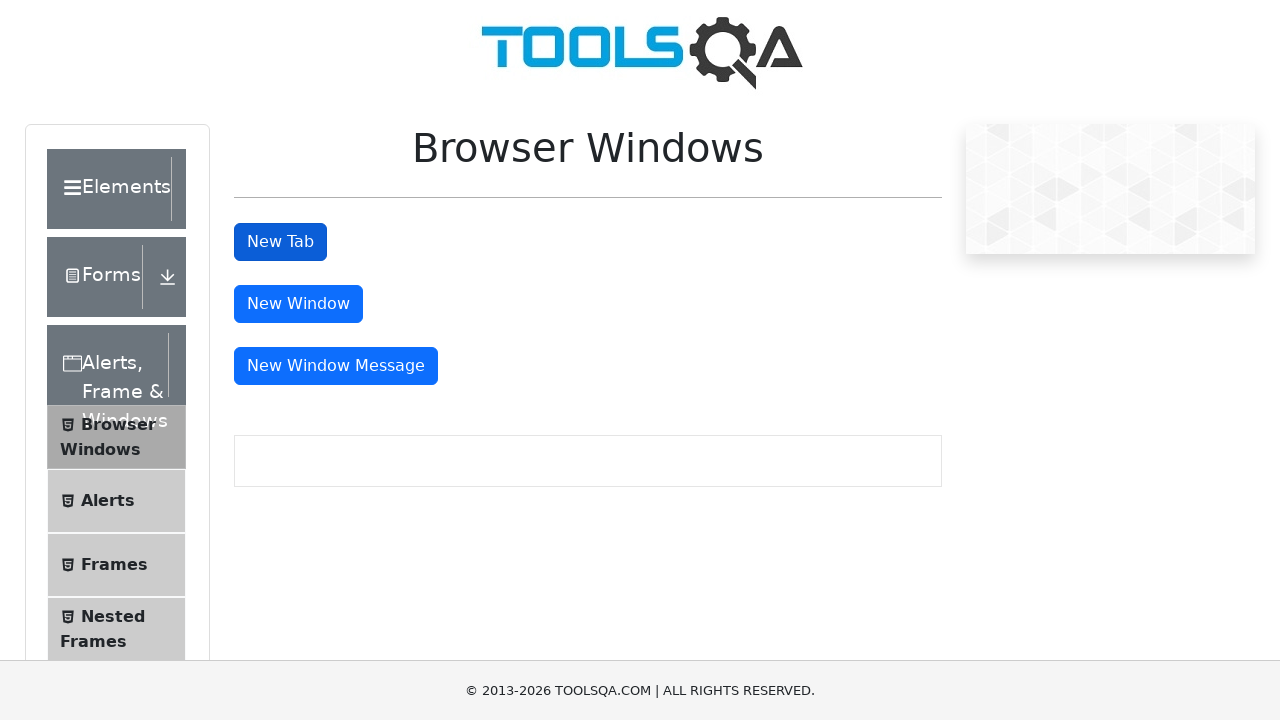

Clicked New Window button and new window opened at (298, 304) on #windowButton
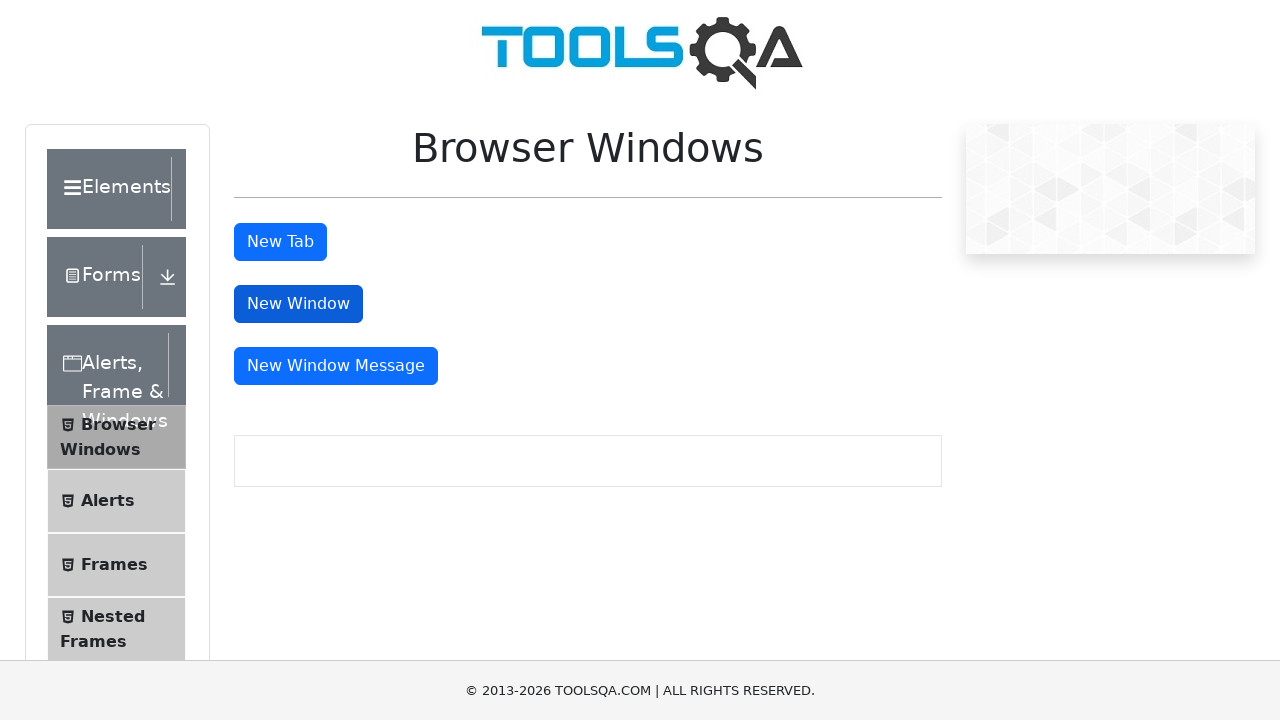

Clicked New Window Message button and message window opened at (336, 366) on #messageWindowButton
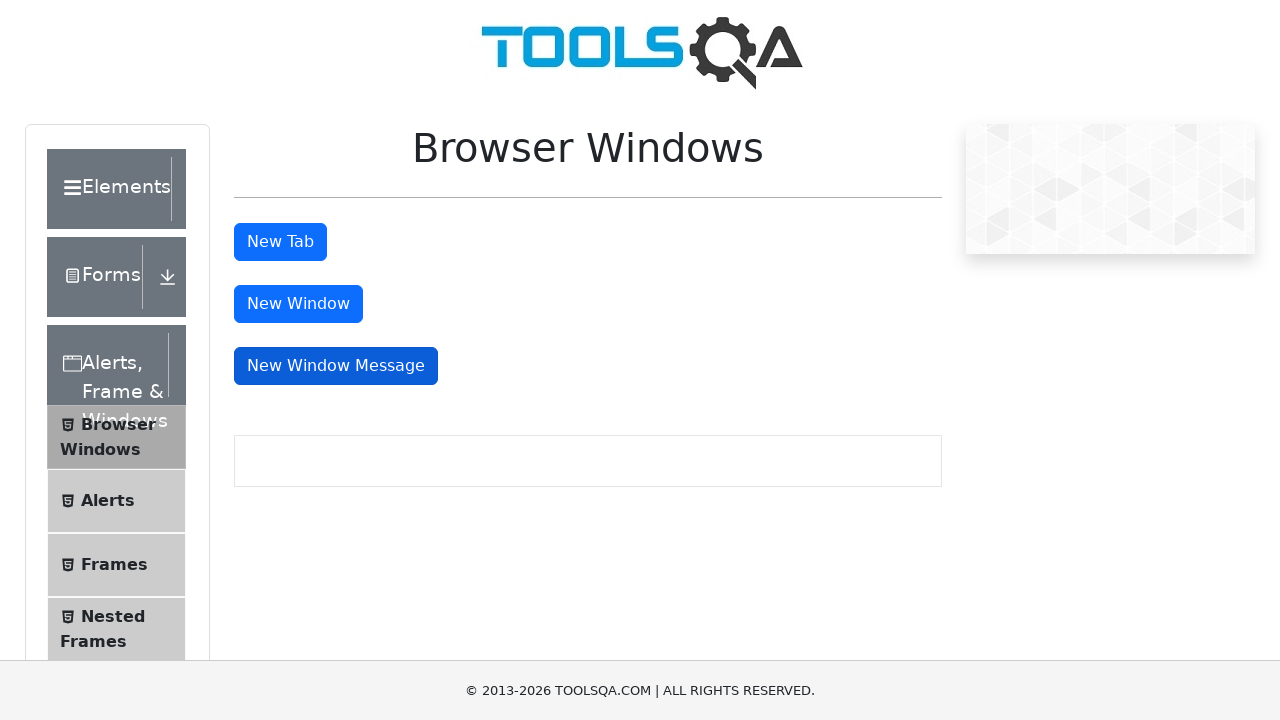

Brought window to front and retrieved page title: demosite
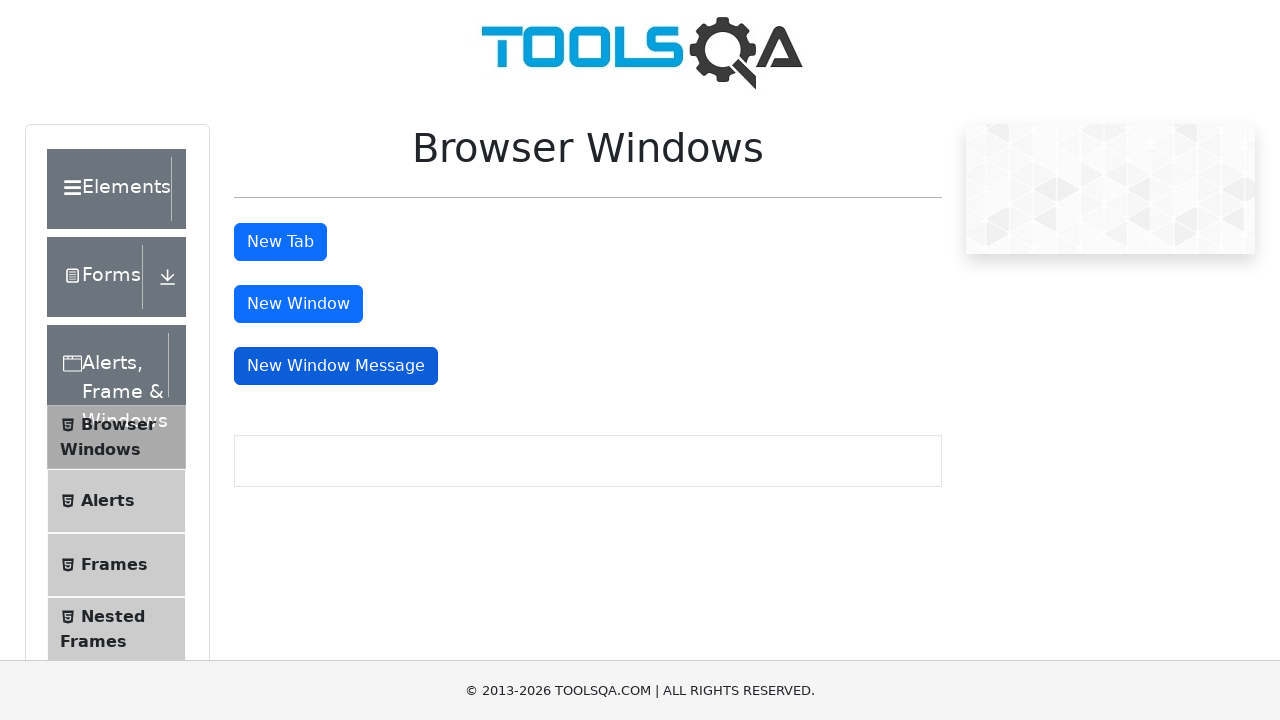

Brought window to front and retrieved page title: 
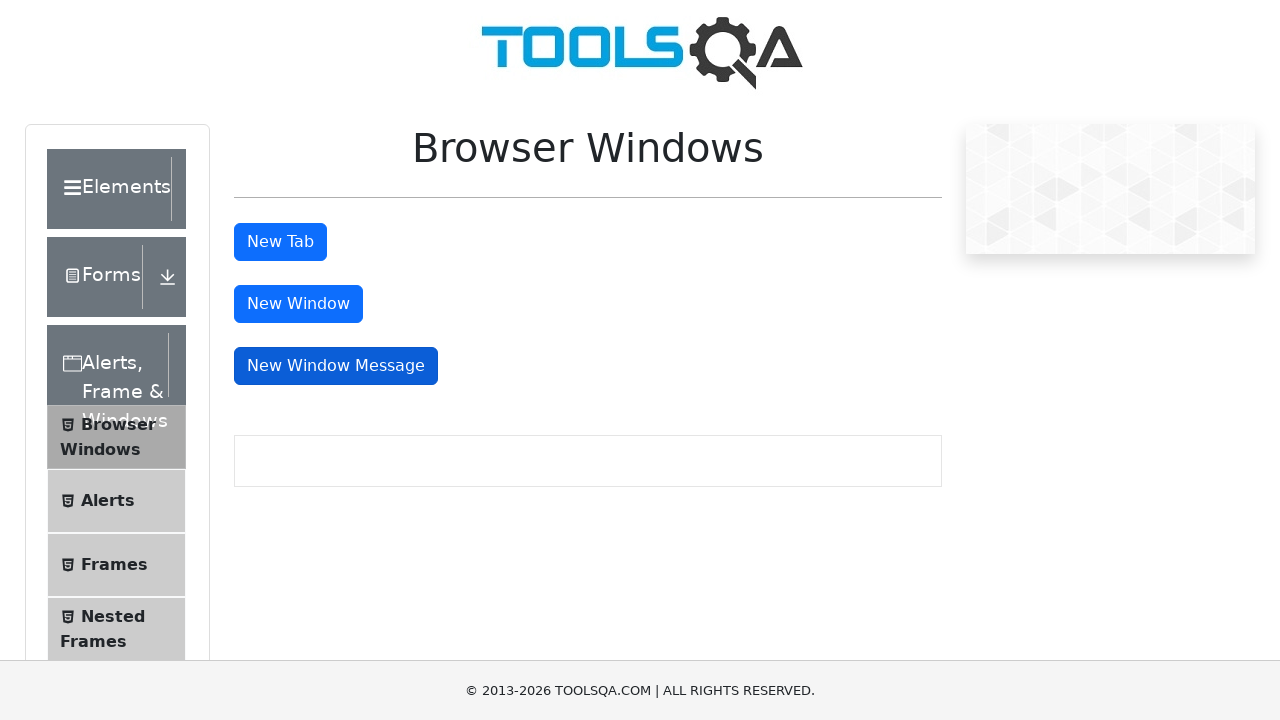

Brought window to front and retrieved page title: 
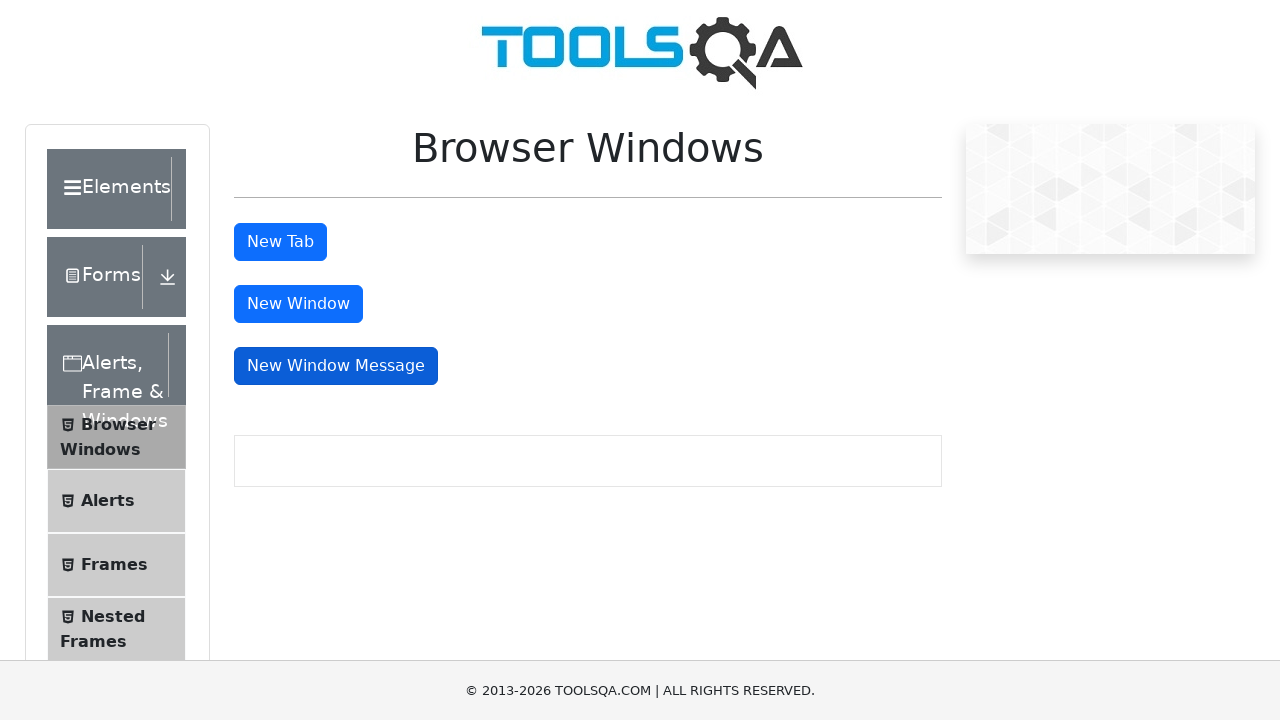

Brought window to front and retrieved page title: 
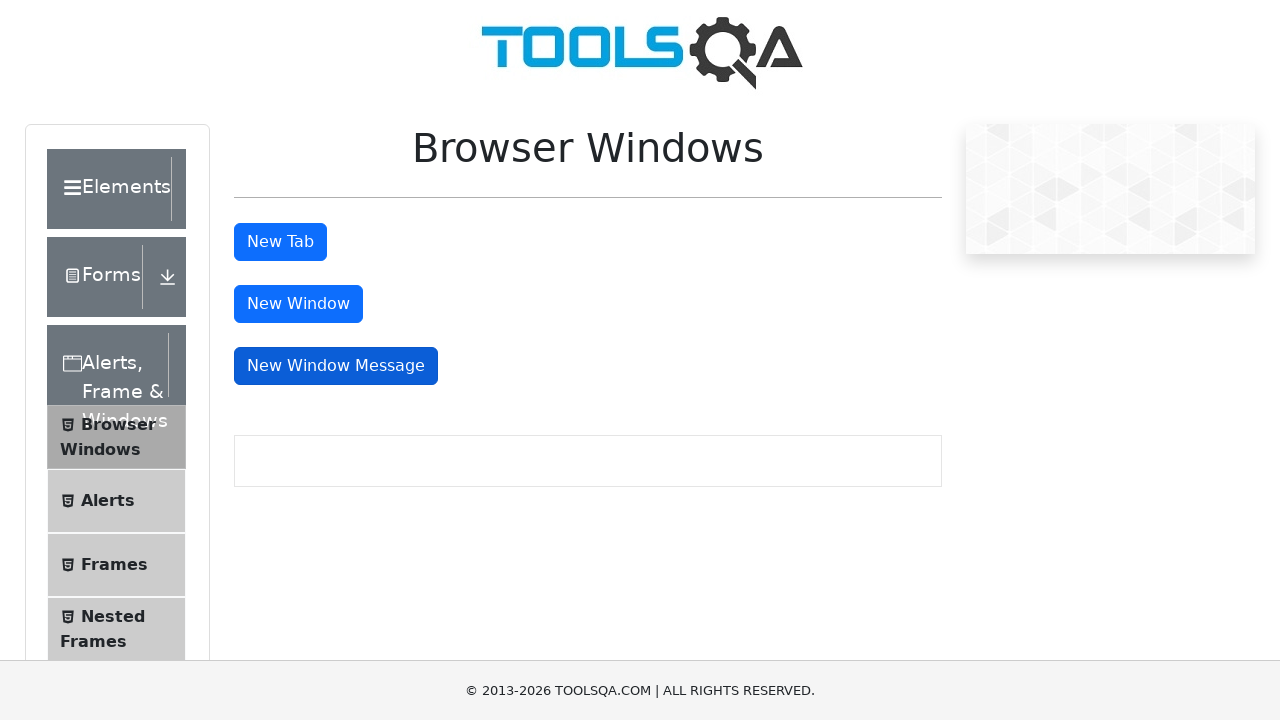

Closed new tab
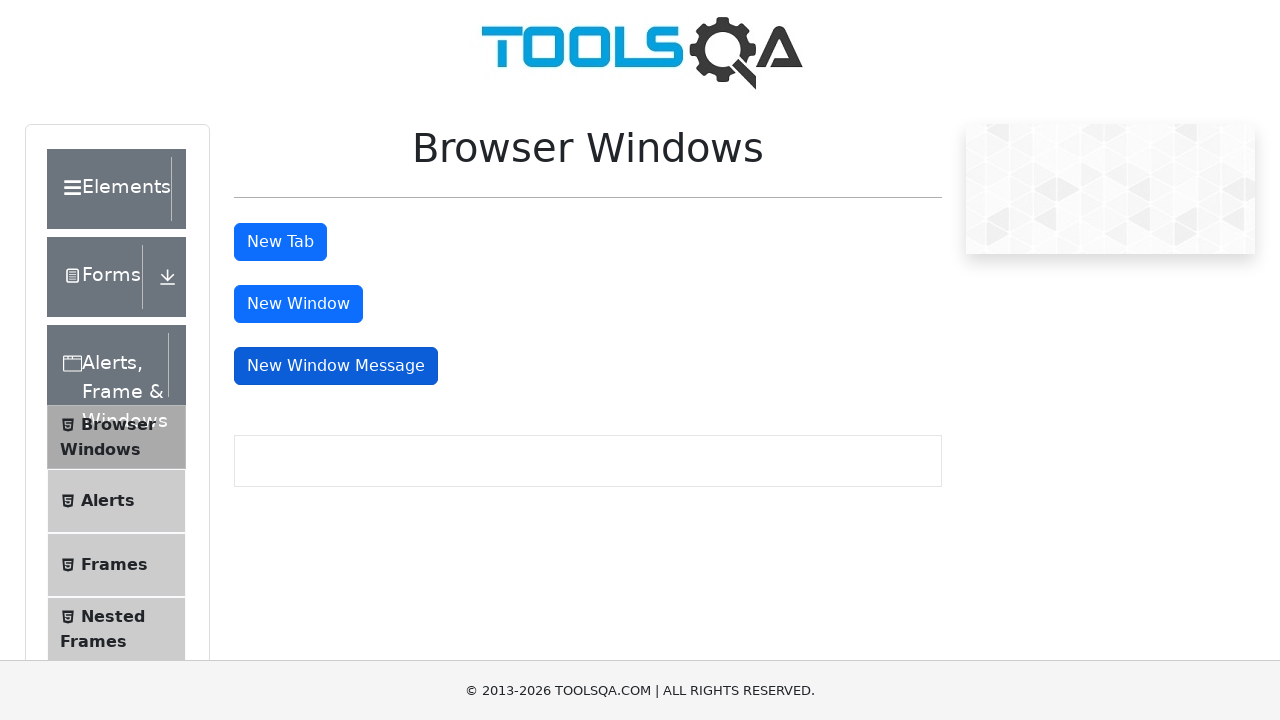

Closed new window
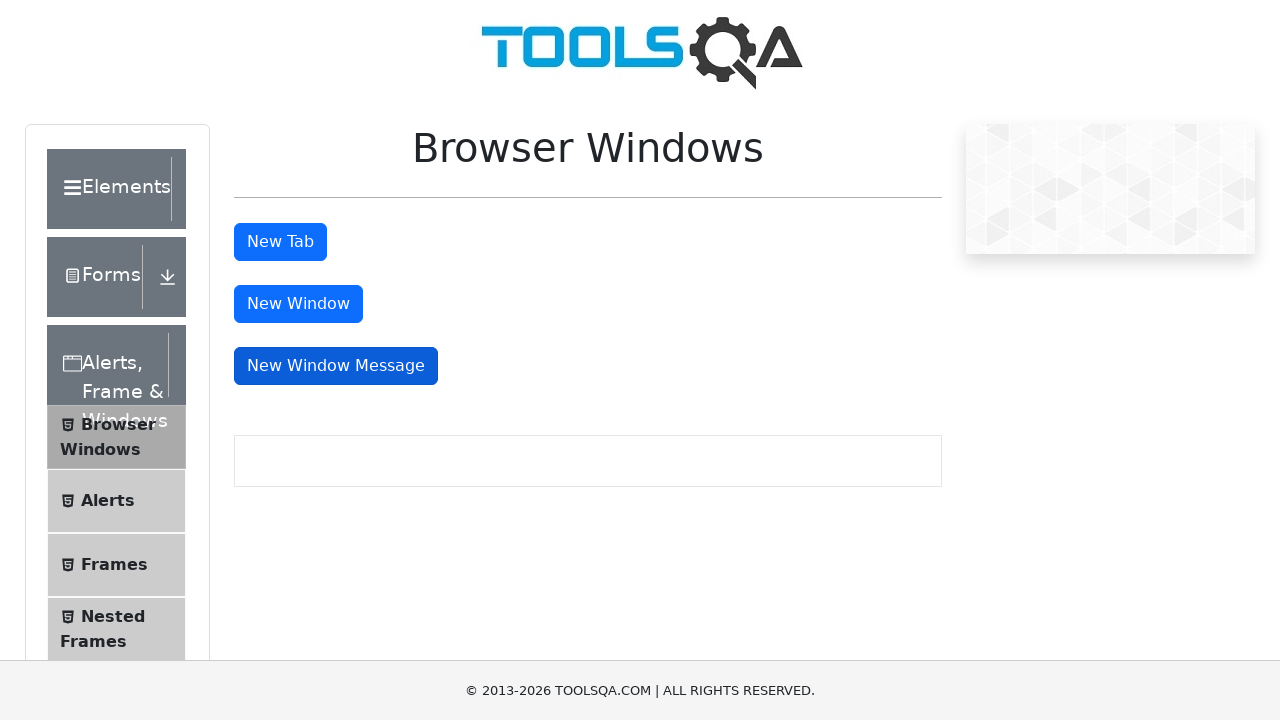

Closed message window
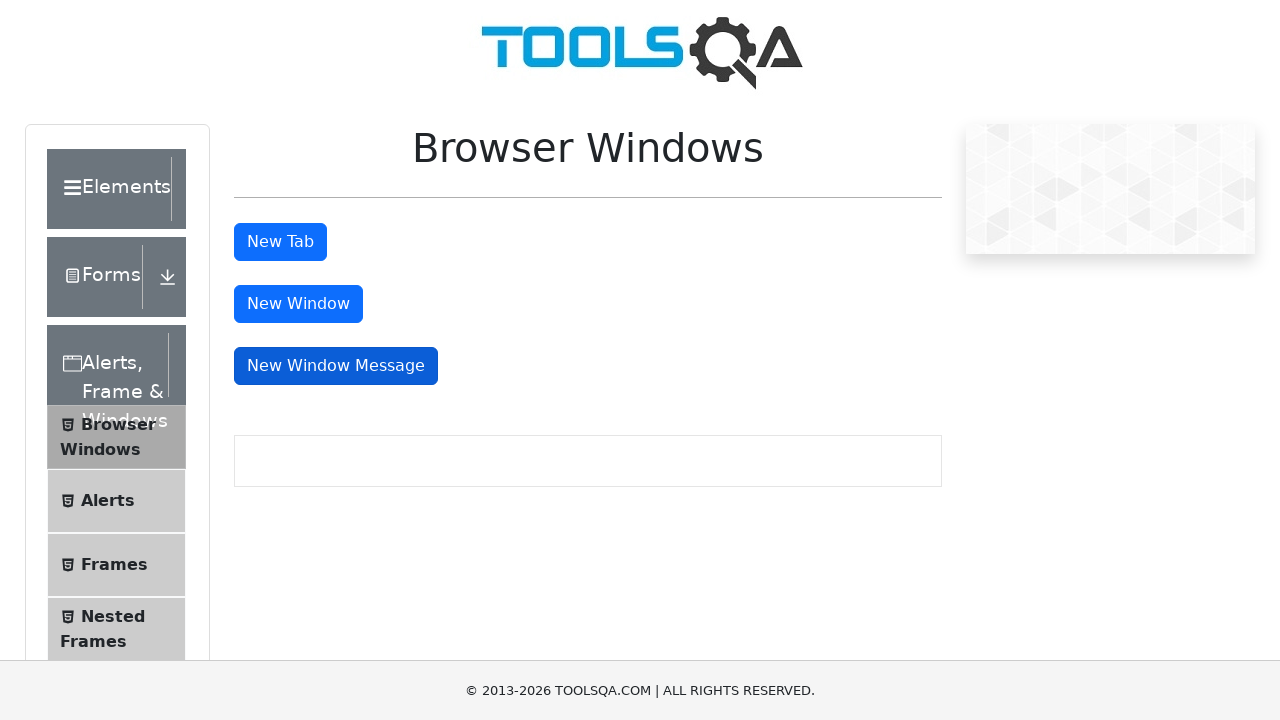

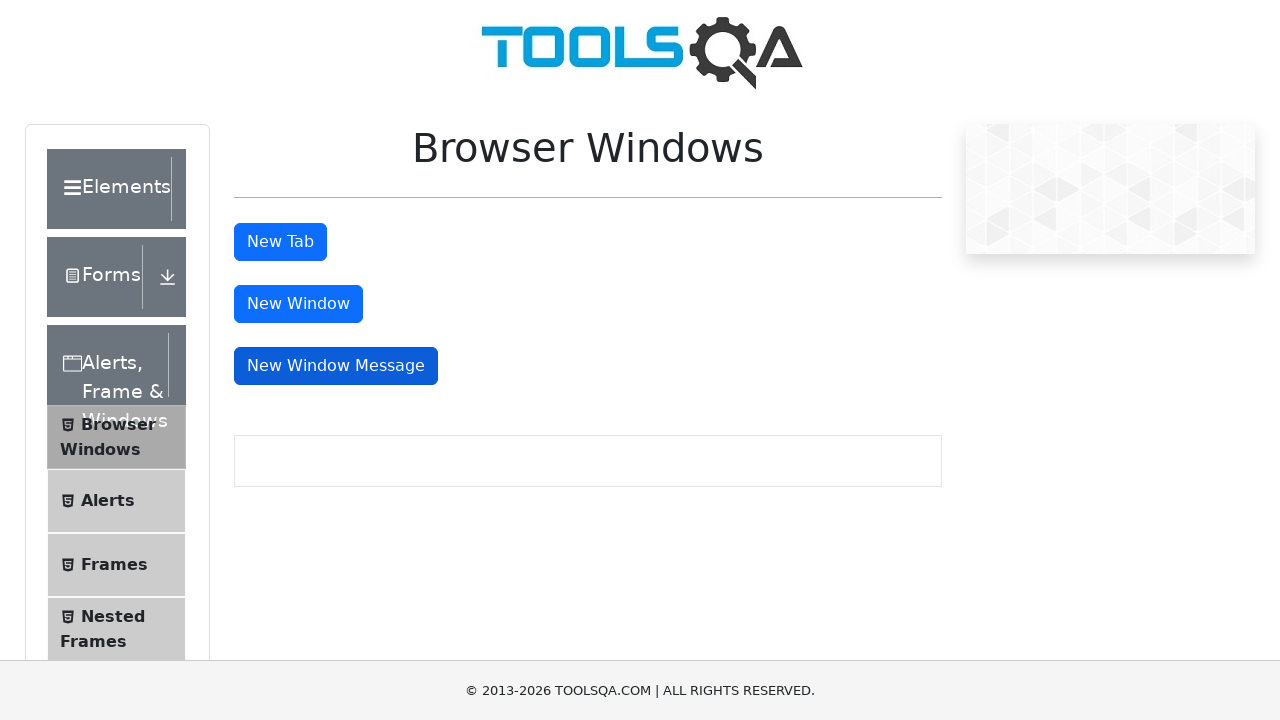